Tests form validation by attempting to submit the registration form with an empty department field

Starting URL: https://demoqa.com/webtables

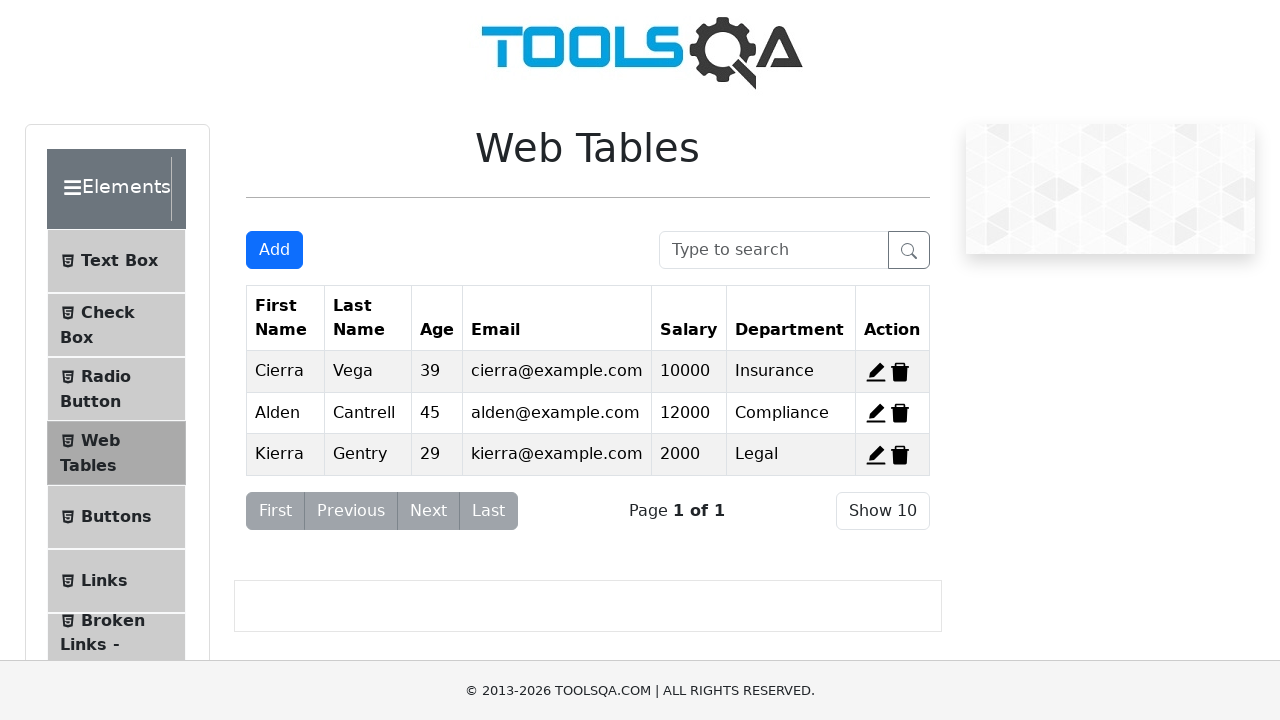

Waited for Add button to be visible
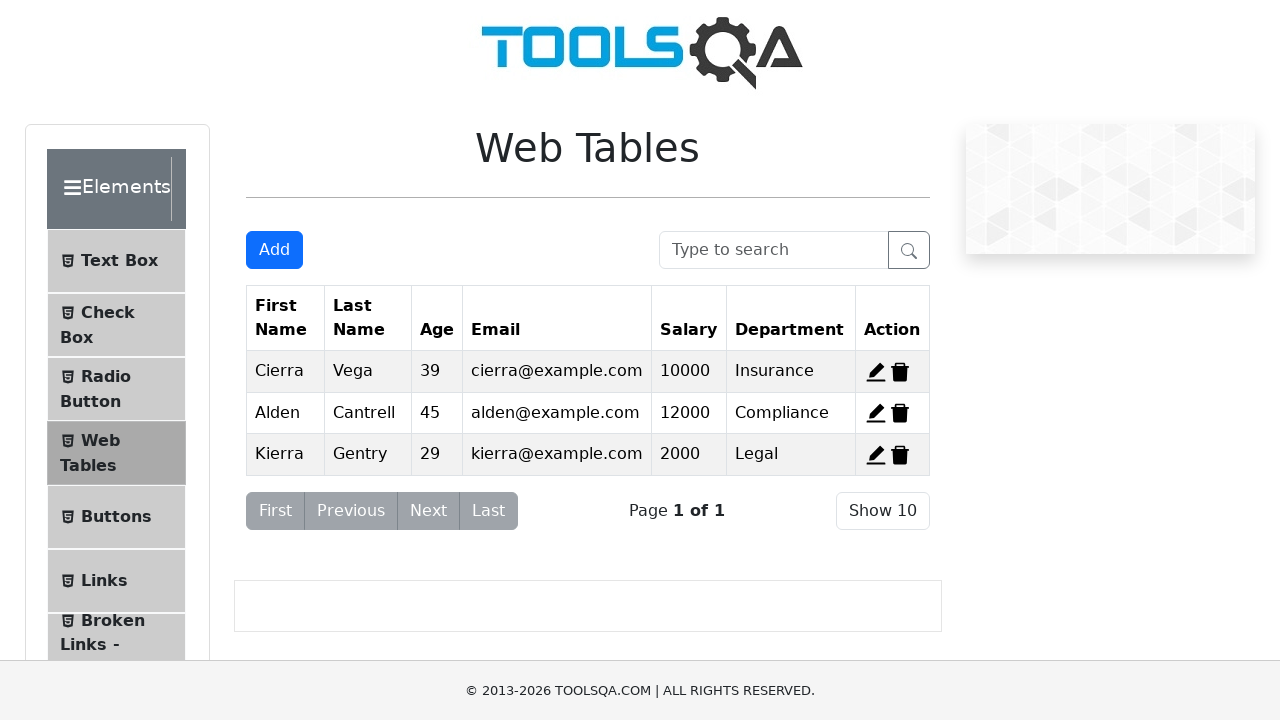

Clicked Add button to open registration form at (274, 250) on #addNewRecordButton
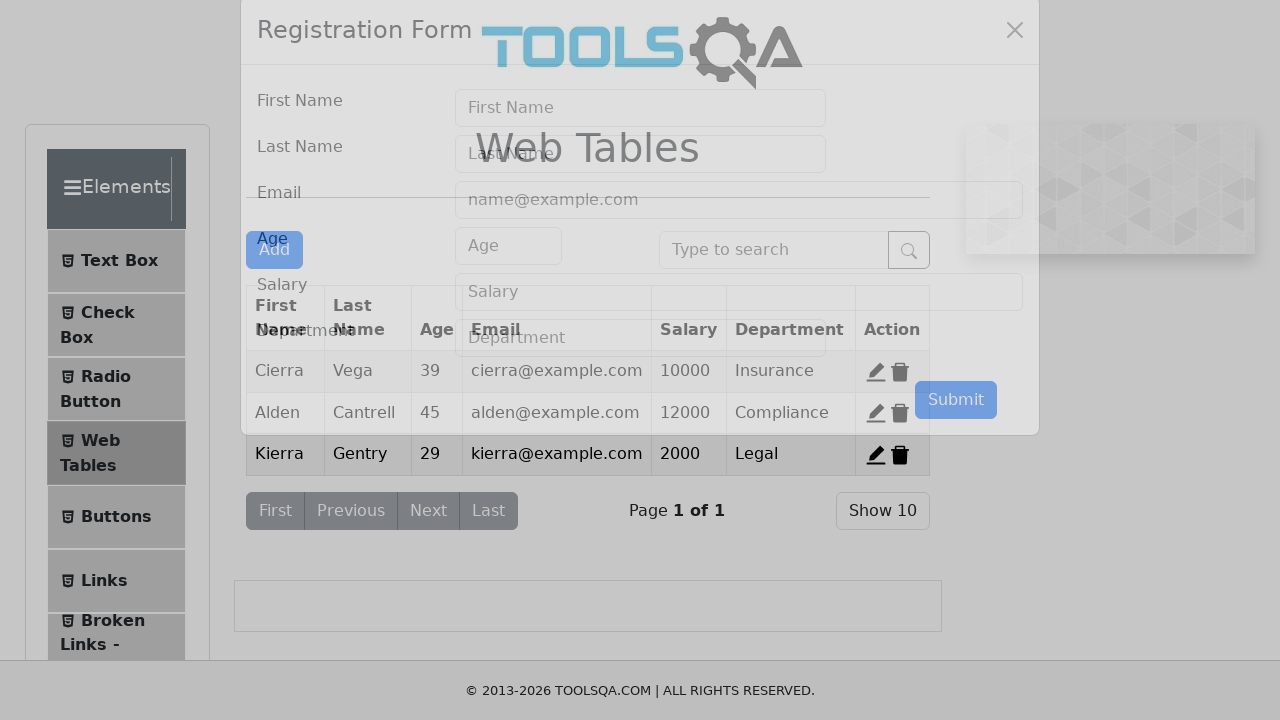

Filled first name field with 'Marijana' on #firstName
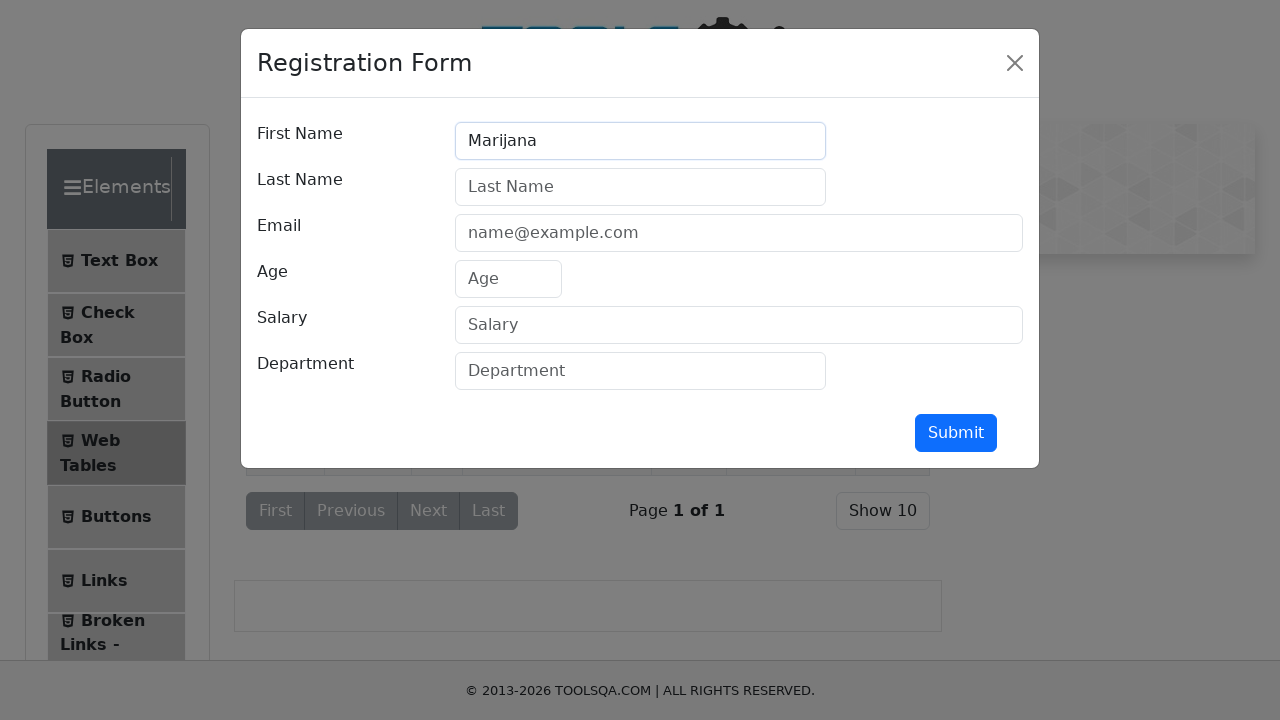

Filled last name field with 'Vukasinovic' on #lastName
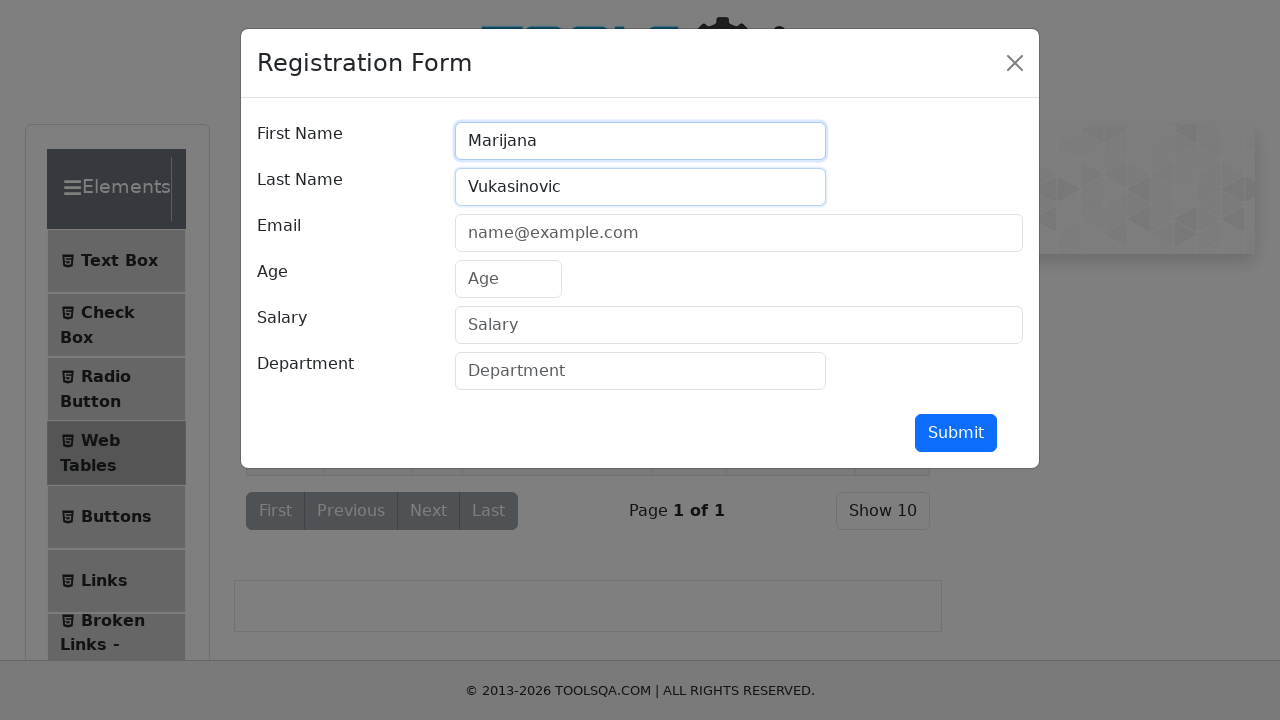

Filled email field with 'v.ana.95@hotmail.com' on #userEmail
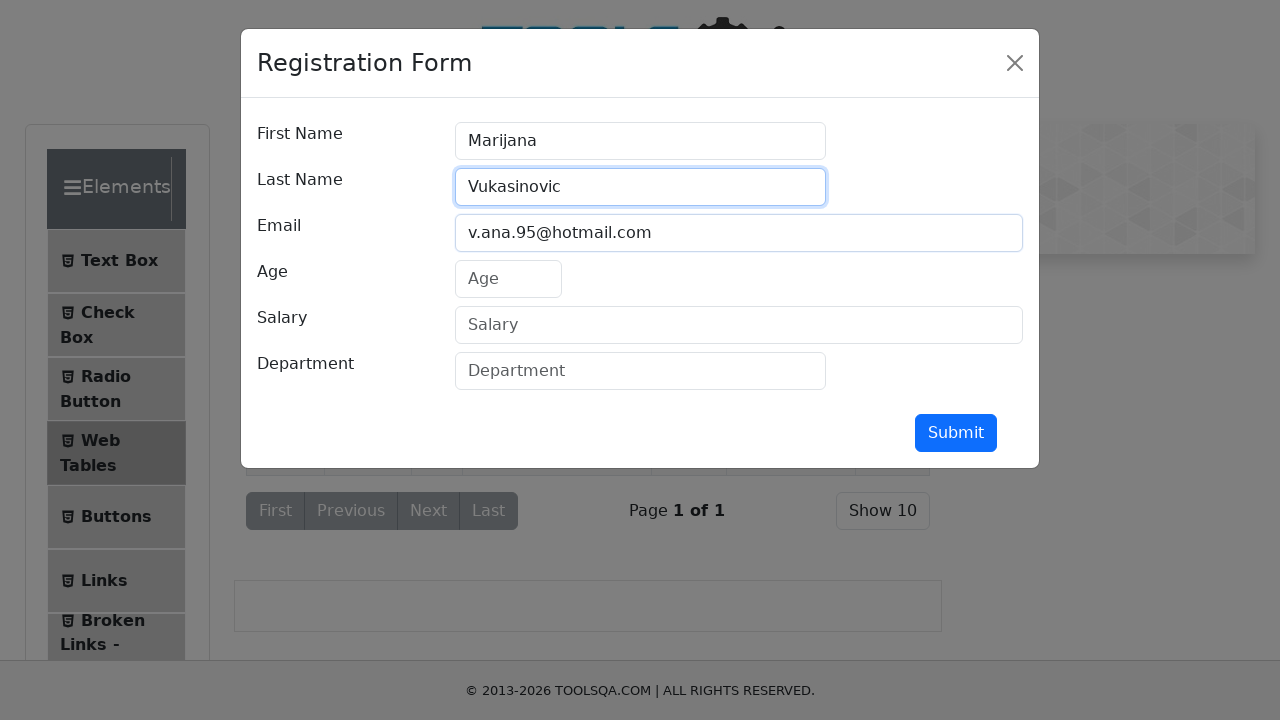

Filled age field with '28' on #age
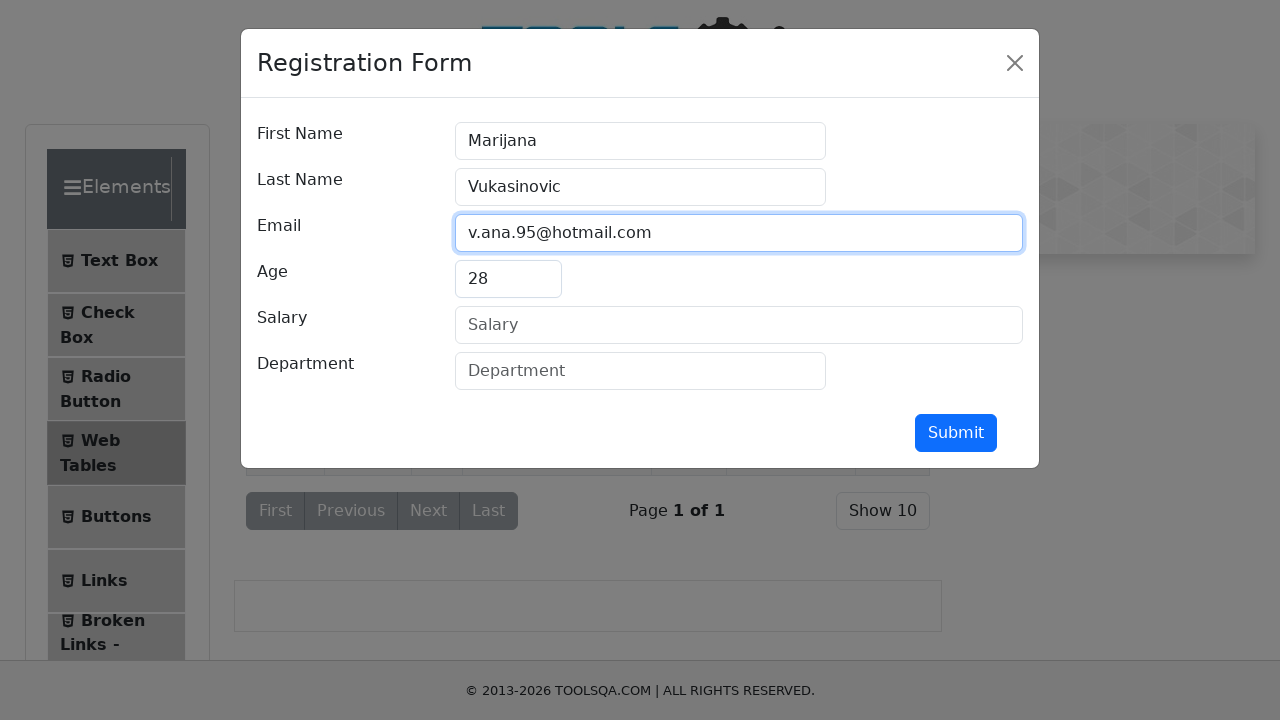

Filled salary field with '1850' on #salary
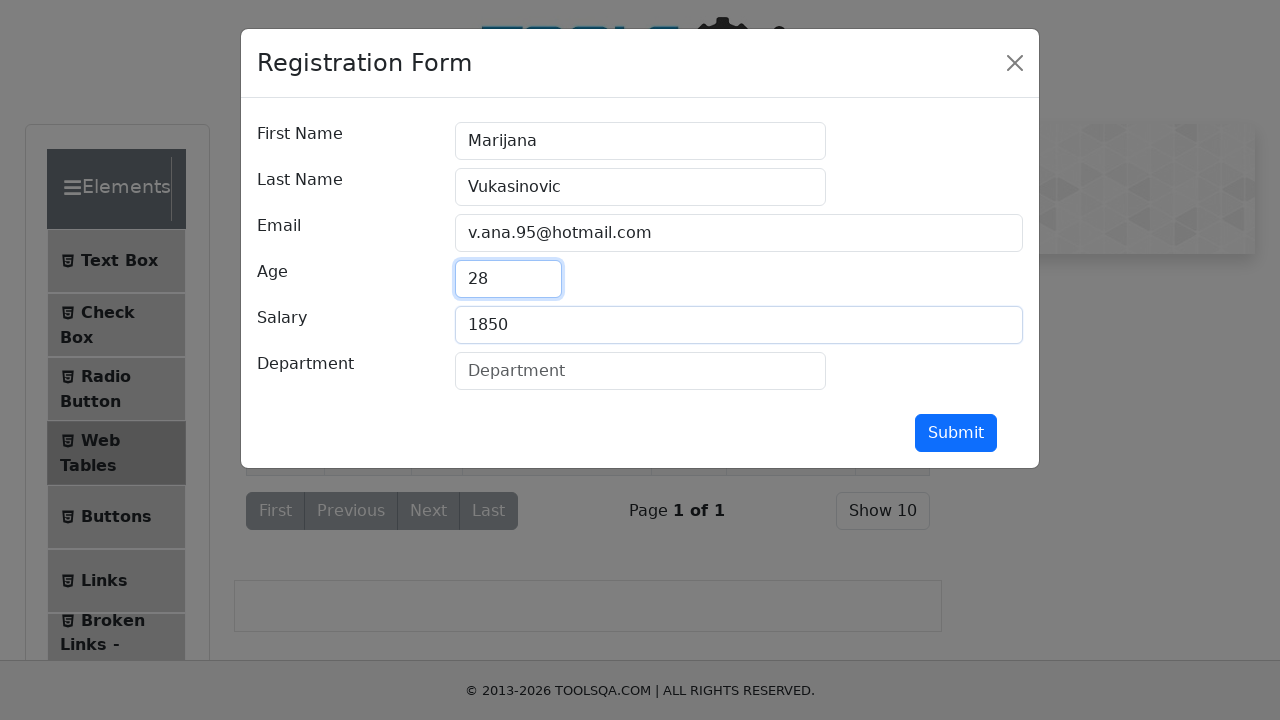

Attempted to submit form with empty department field at (956, 433) on #submit
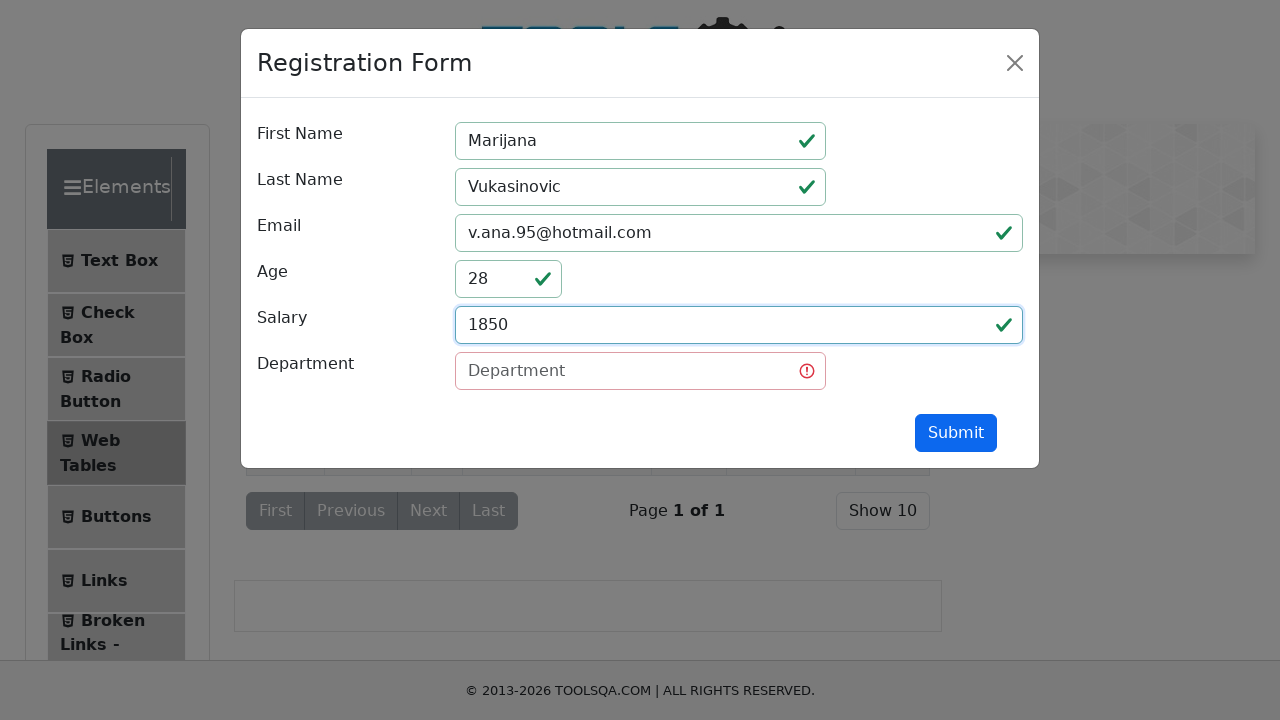

Verified department field is still visible, confirming form validation prevented submission
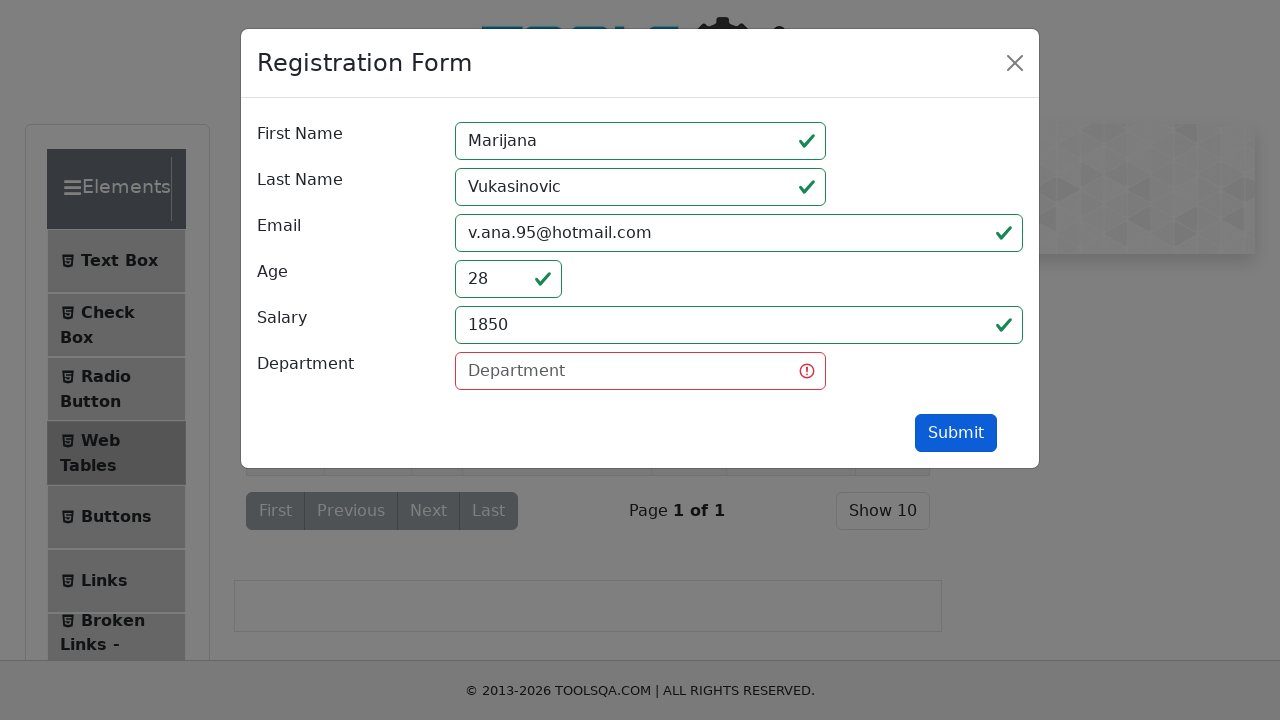

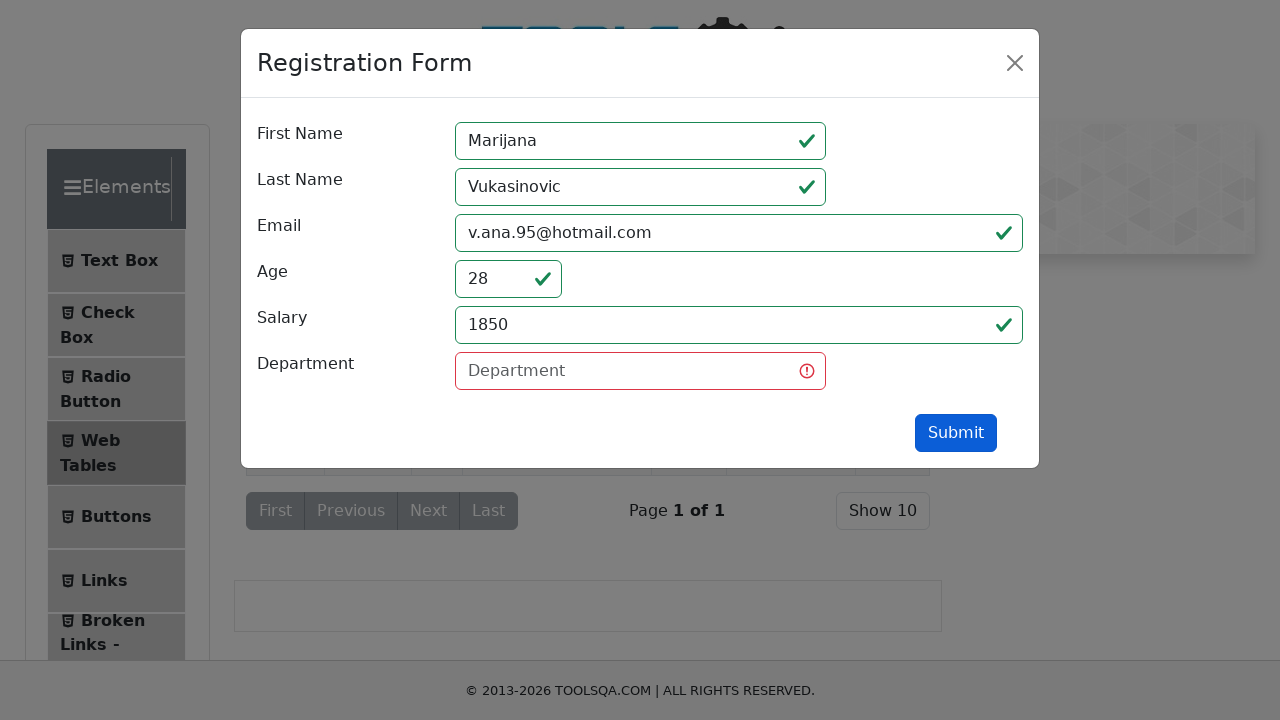